Tests radio button functionality by verifying selection states and clicking radio buttons

Starting URL: https://practice.cydeo.com/radio_buttons

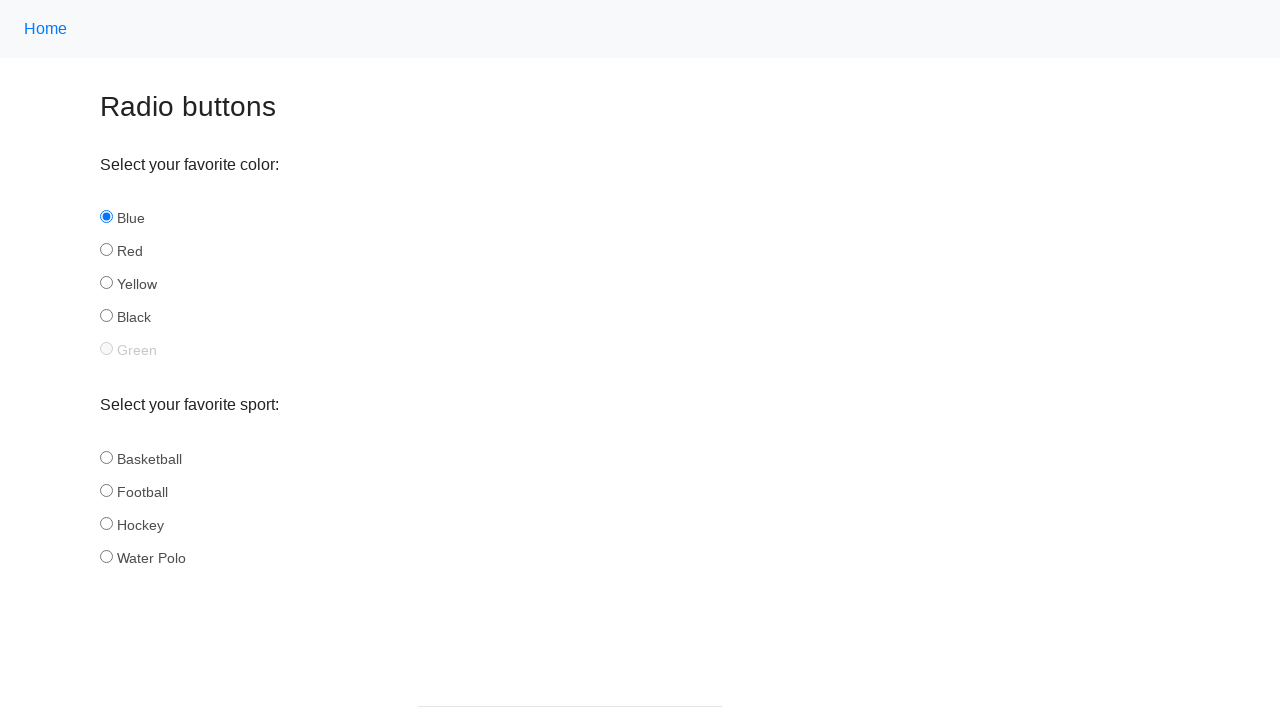

Located blue radio button element
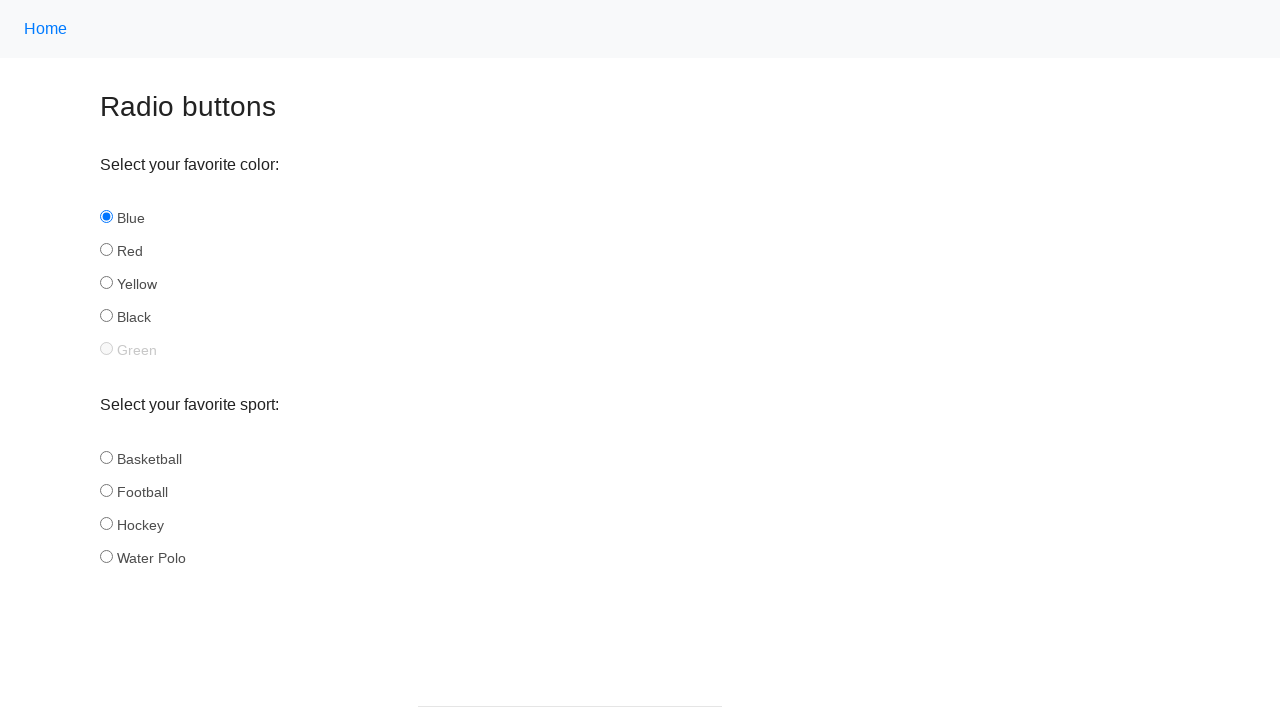

Verified blue radio button is selected
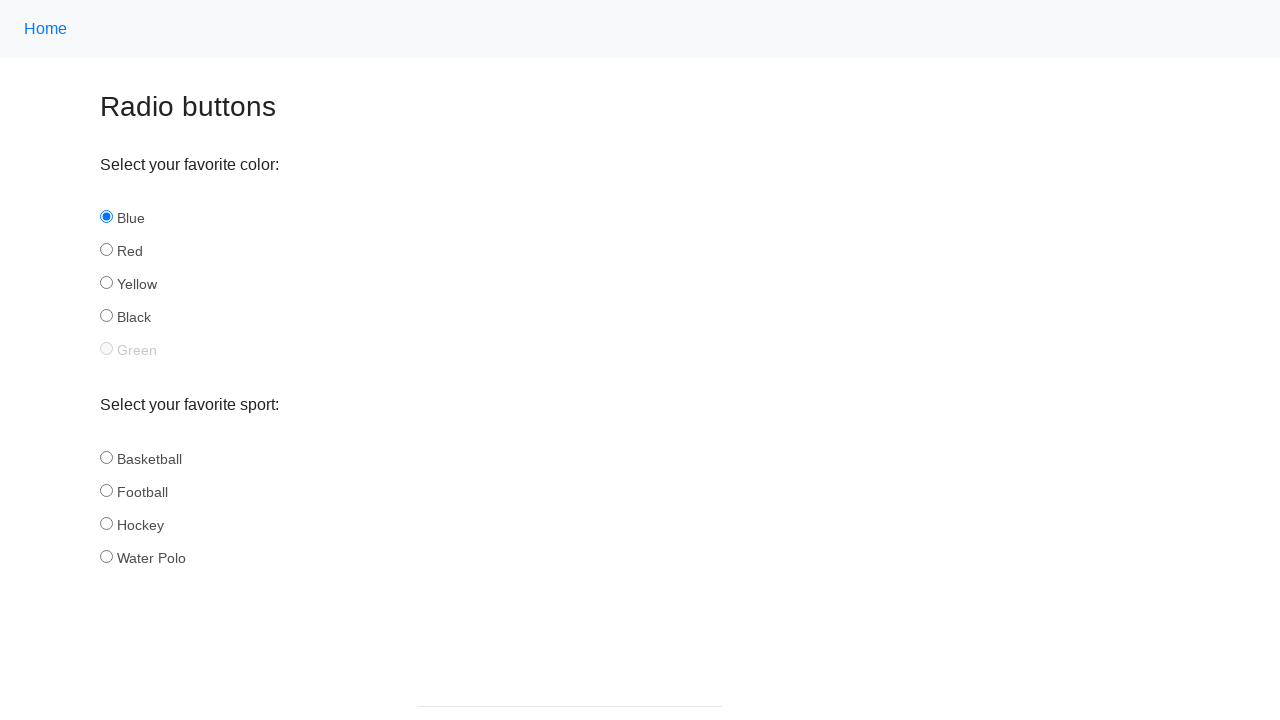

Located green radio button element
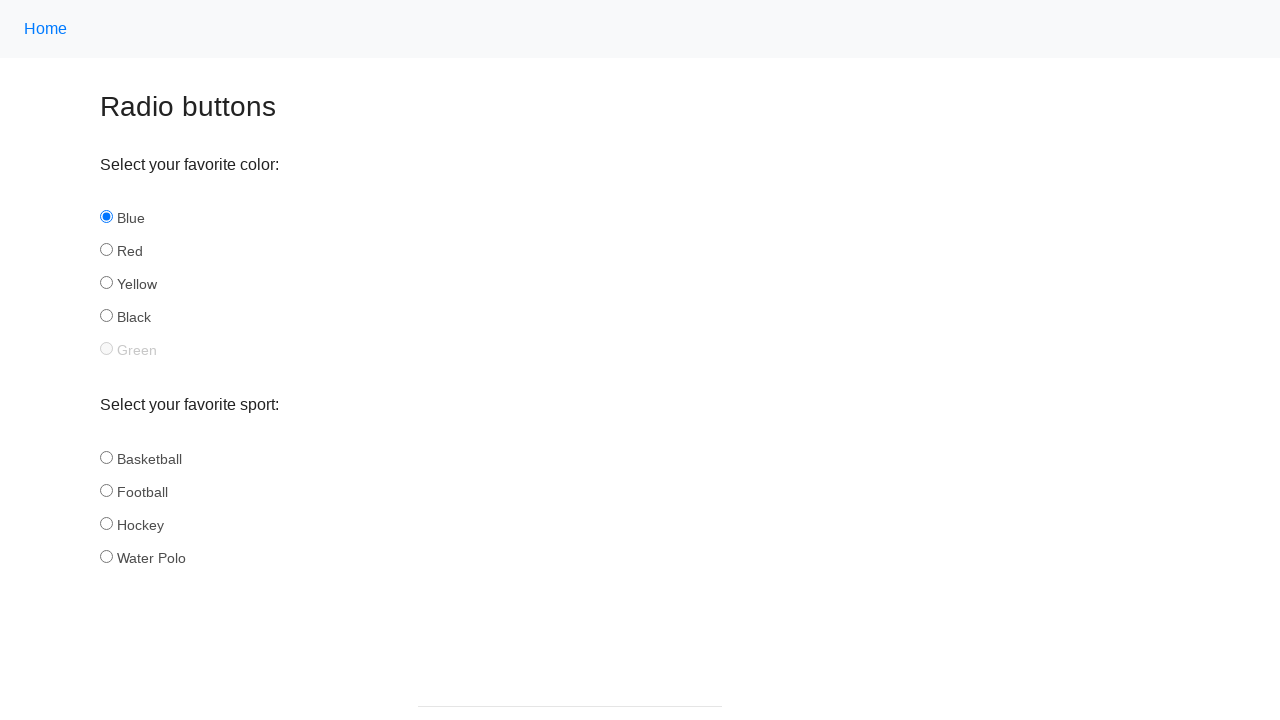

Verified green radio button is disabled
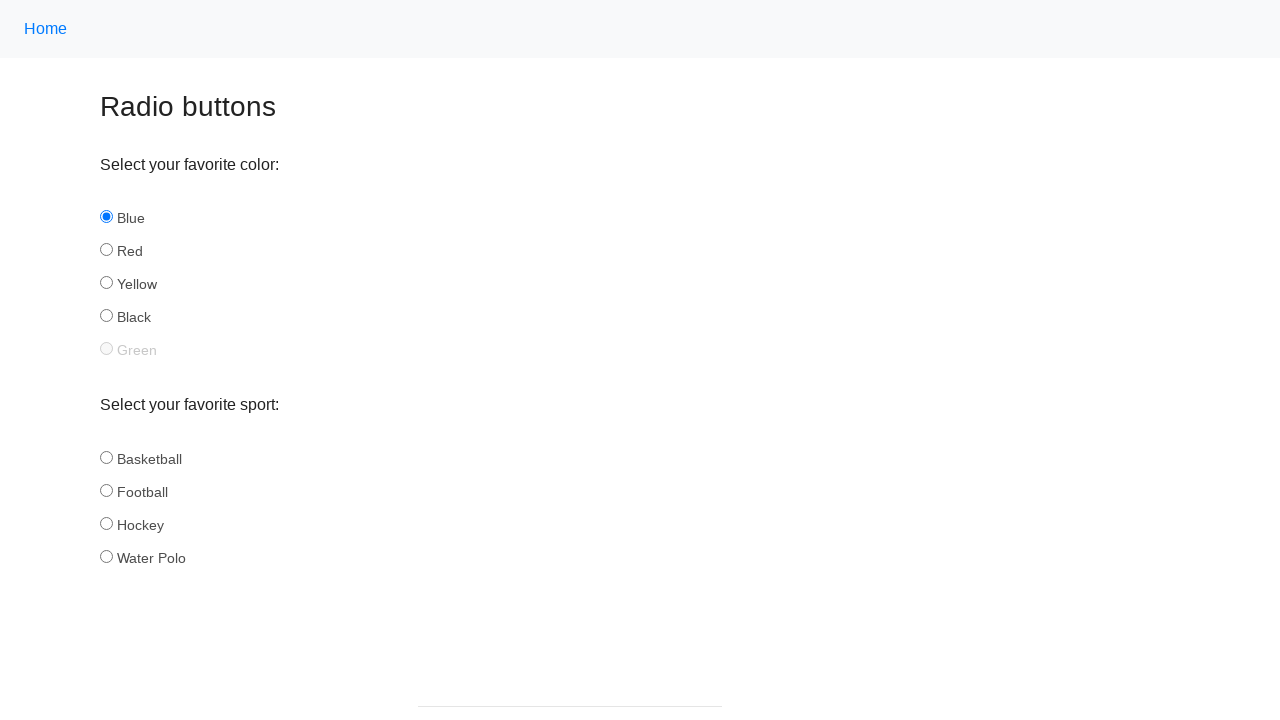

Located red radio button element
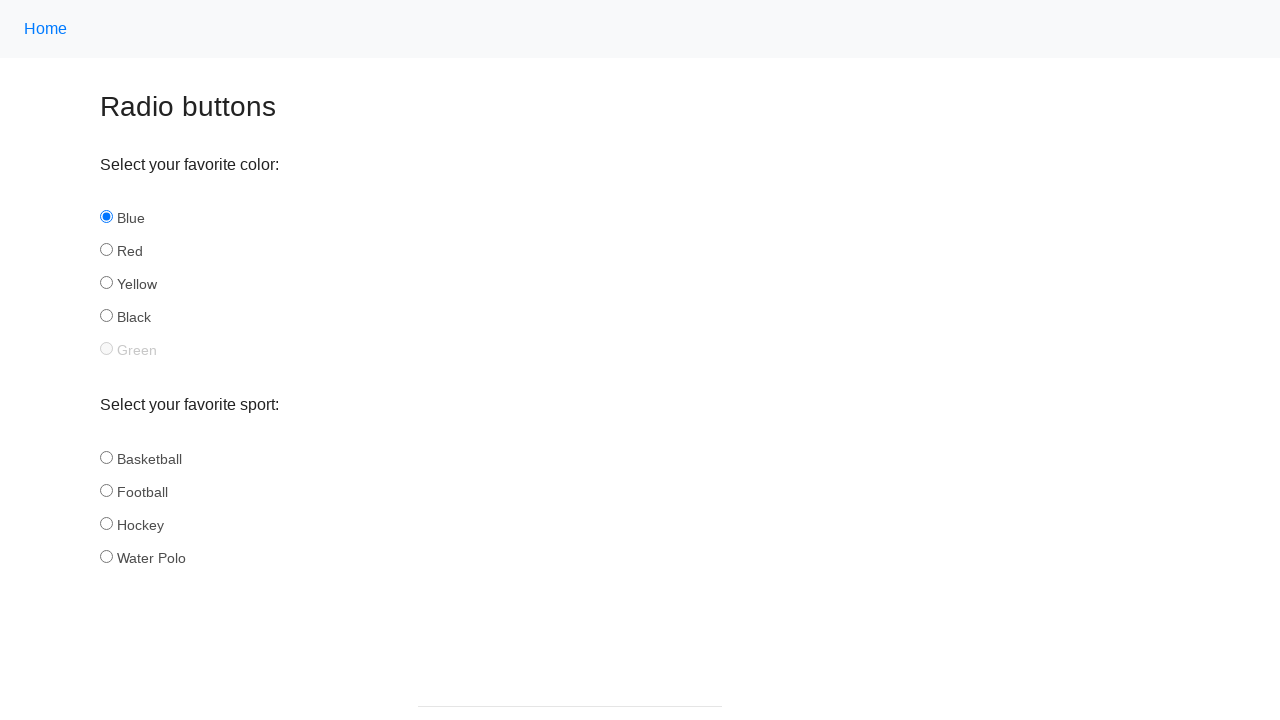

Checked initial state of red radio button
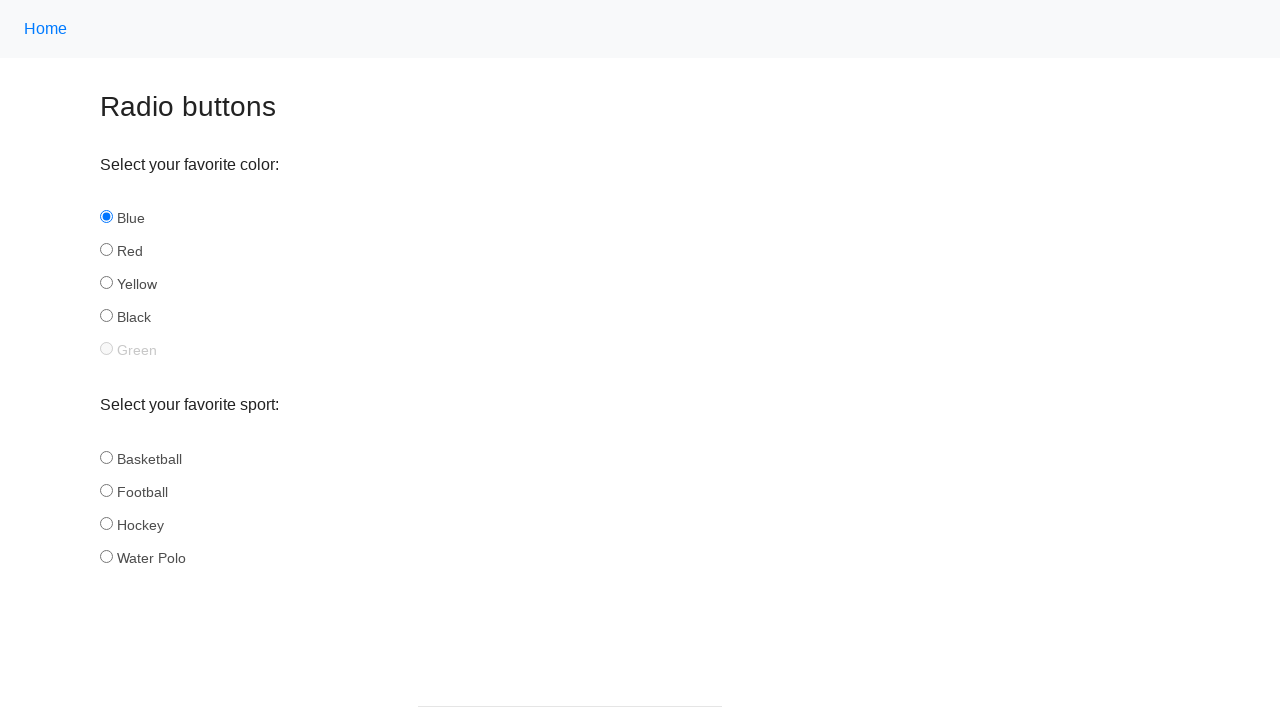

Clicked red radio button at (106, 250) on #red
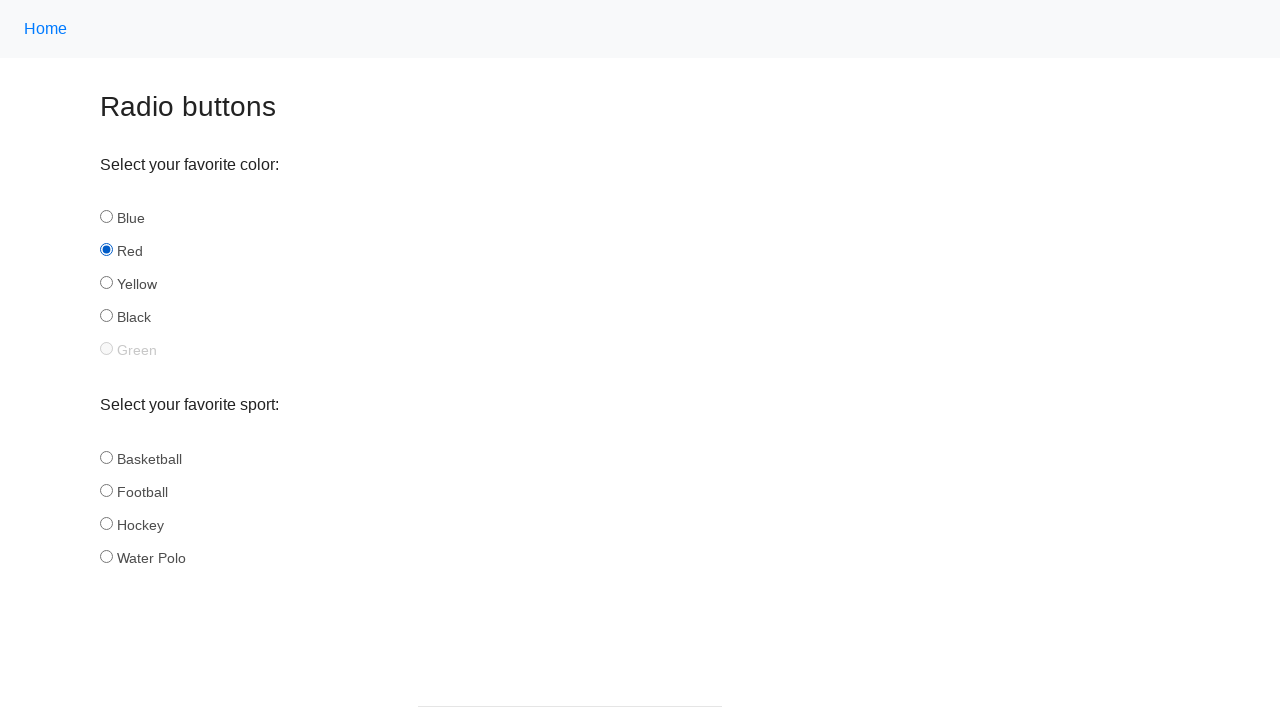

Verified red radio button is selected after click
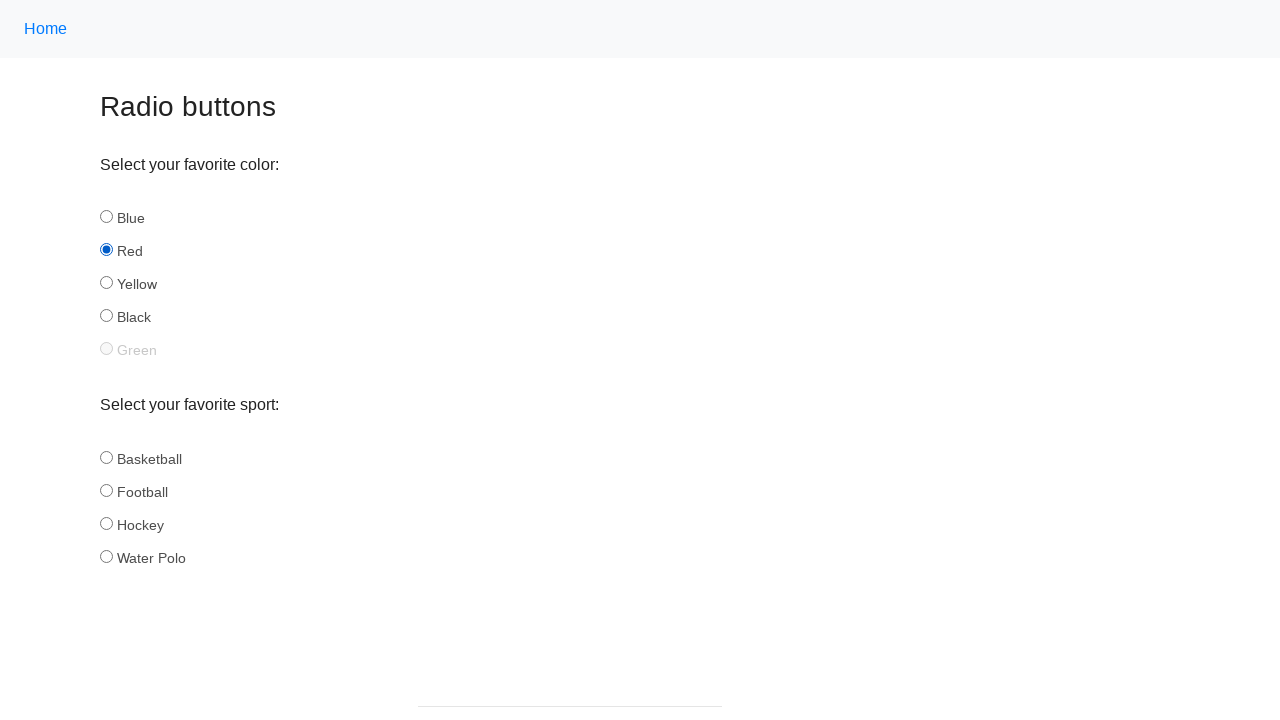

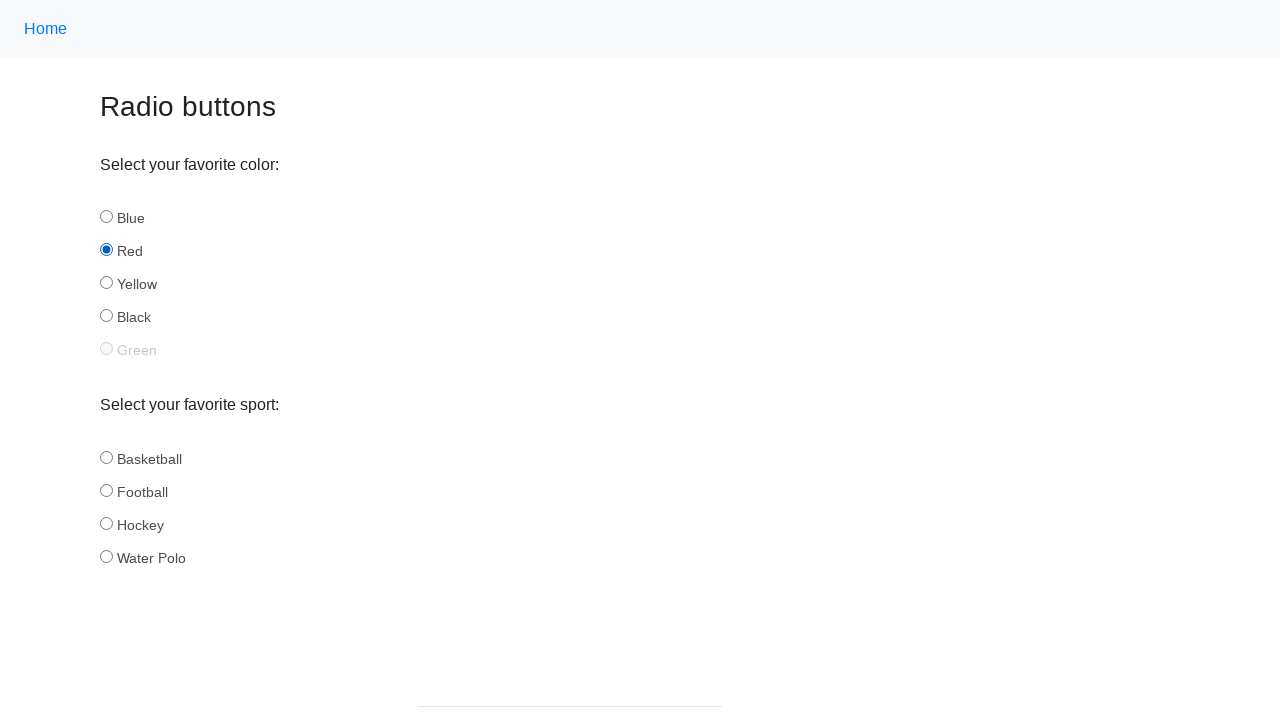